Tests that todo data persists after page reload

Starting URL: https://demo.playwright.dev/todomvc

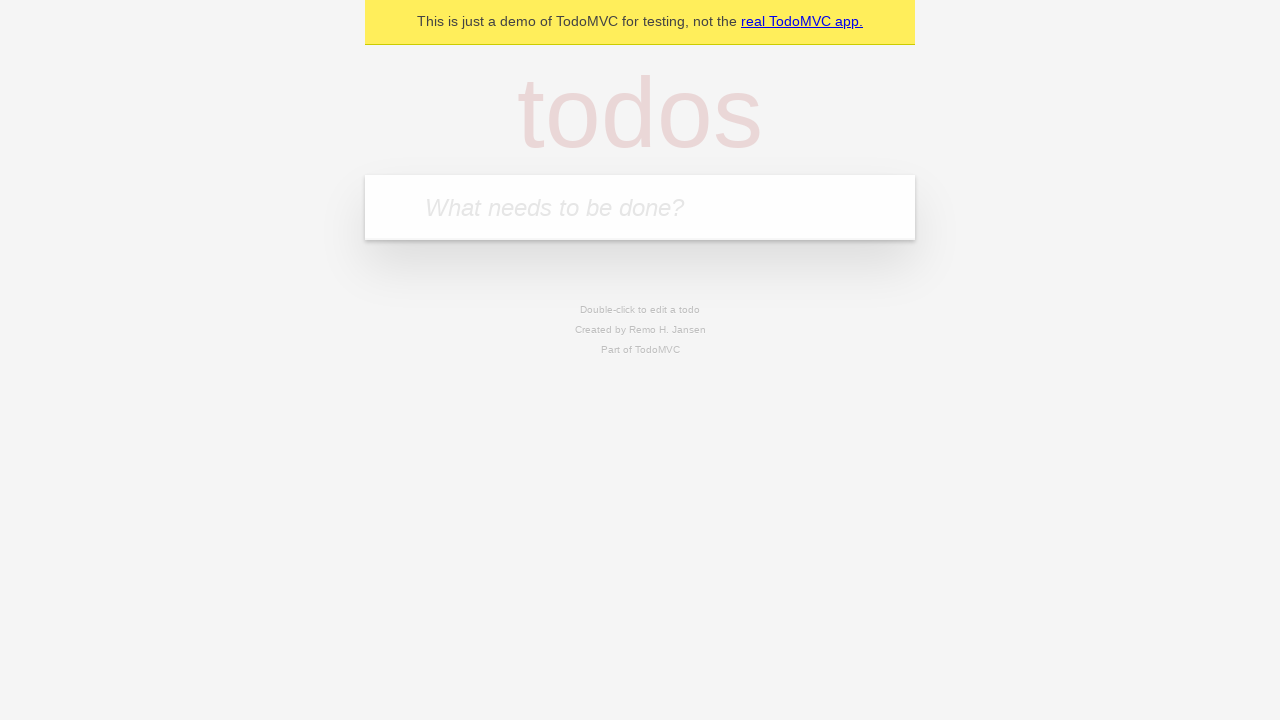

Filled todo input with 'buy some cheese' on internal:attr=[placeholder="What needs to be done?"i]
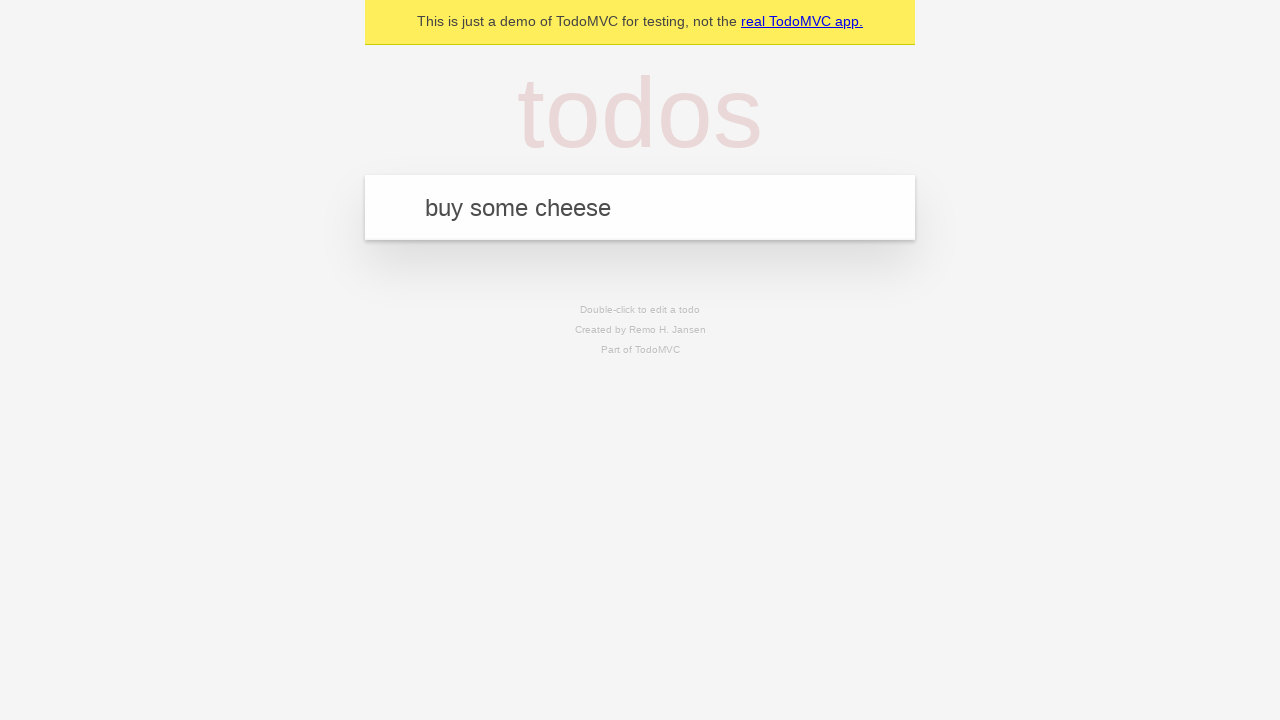

Pressed Enter to create todo 'buy some cheese' on internal:attr=[placeholder="What needs to be done?"i]
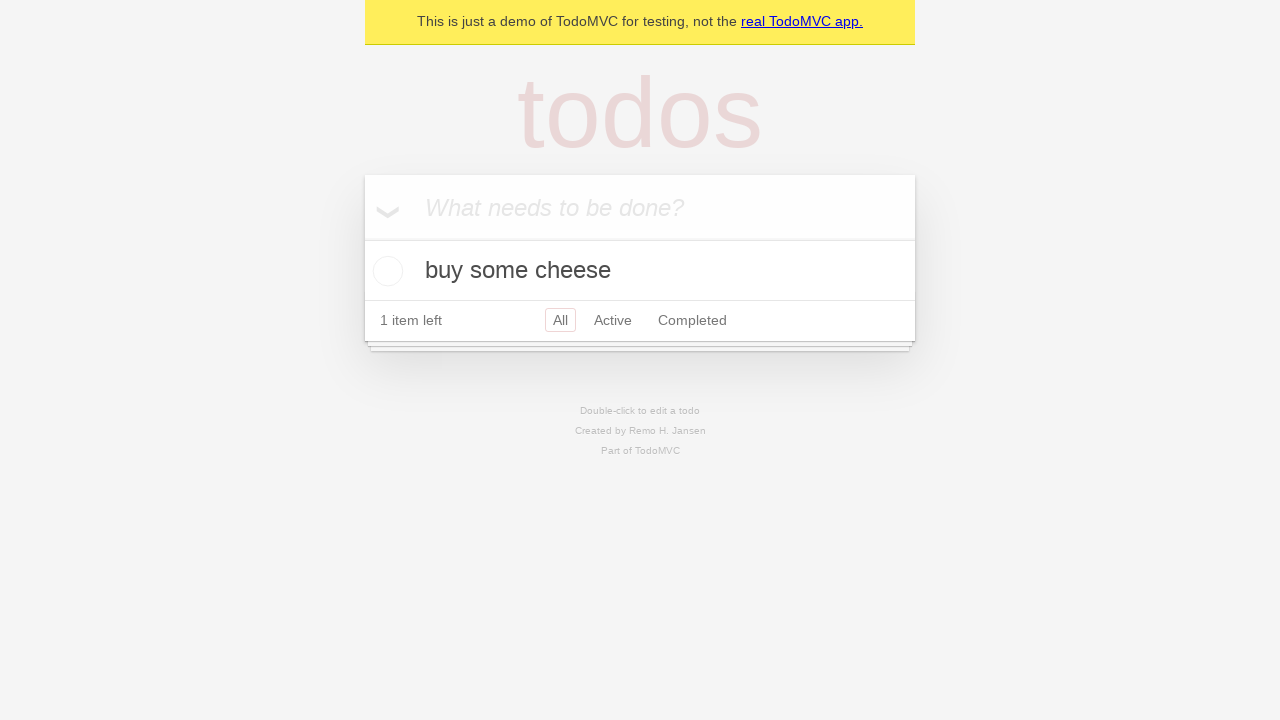

Filled todo input with 'feed the cat' on internal:attr=[placeholder="What needs to be done?"i]
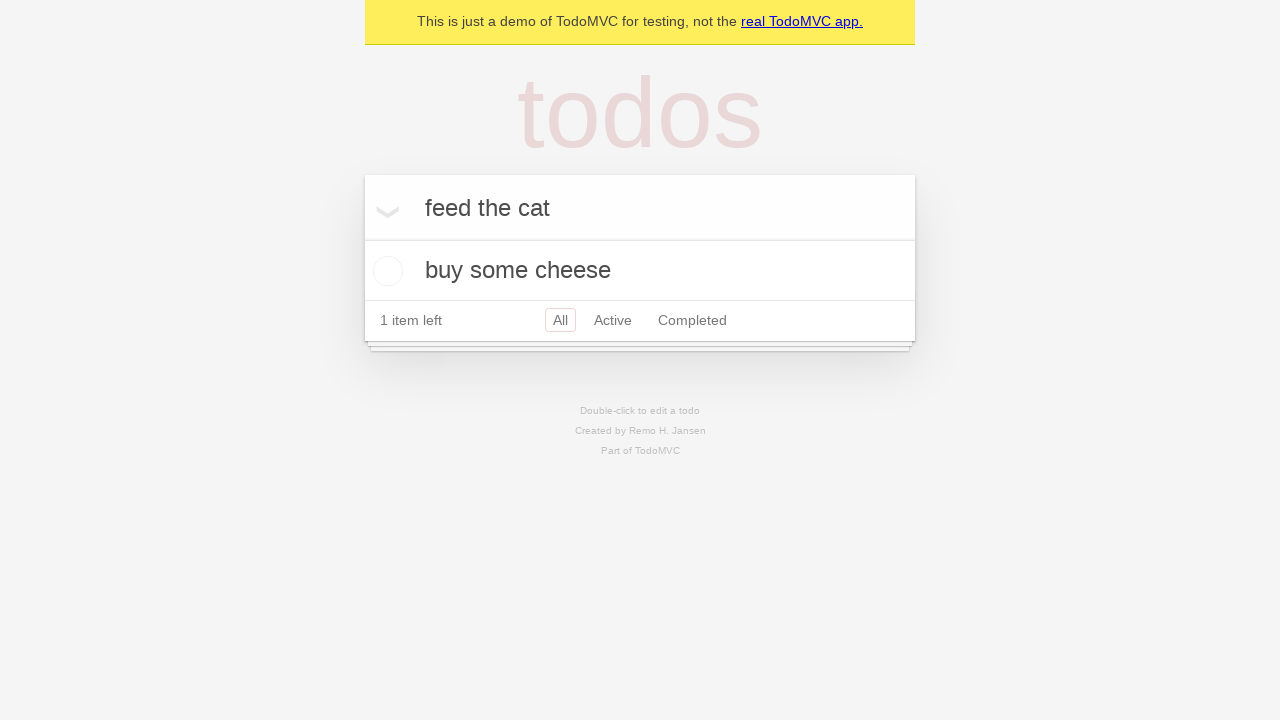

Pressed Enter to create todo 'feed the cat' on internal:attr=[placeholder="What needs to be done?"i]
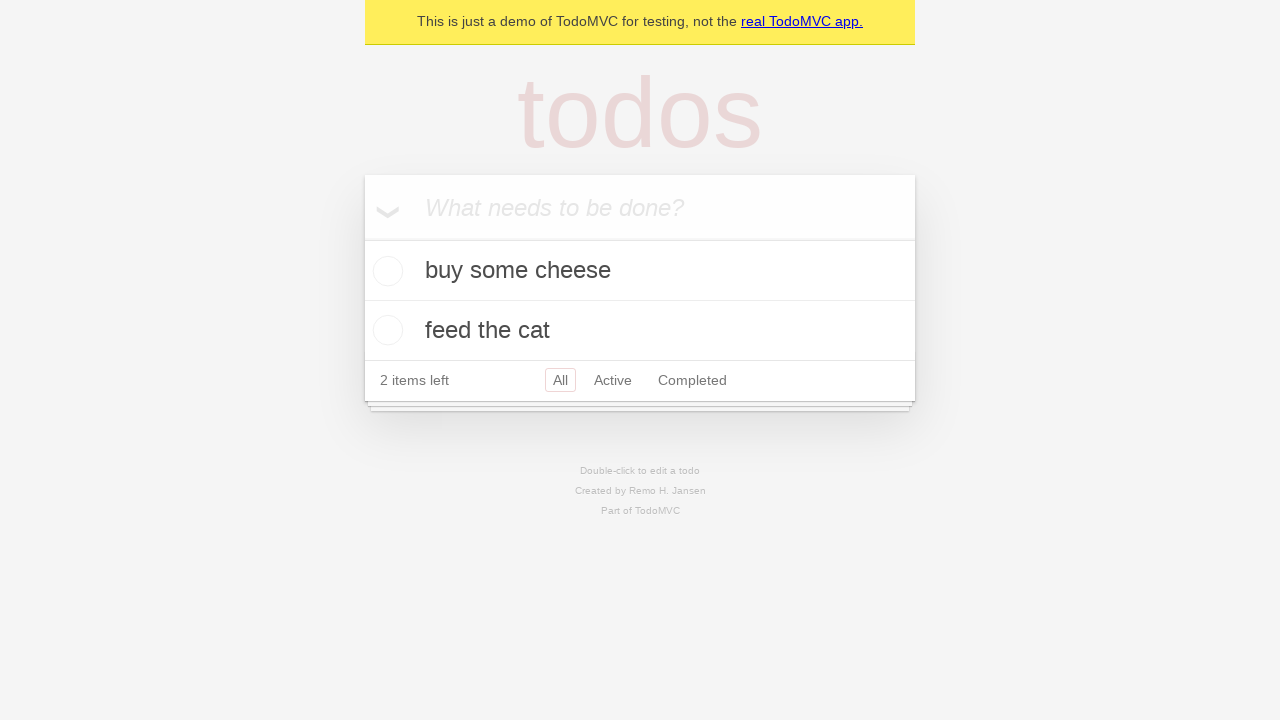

Located all todo items
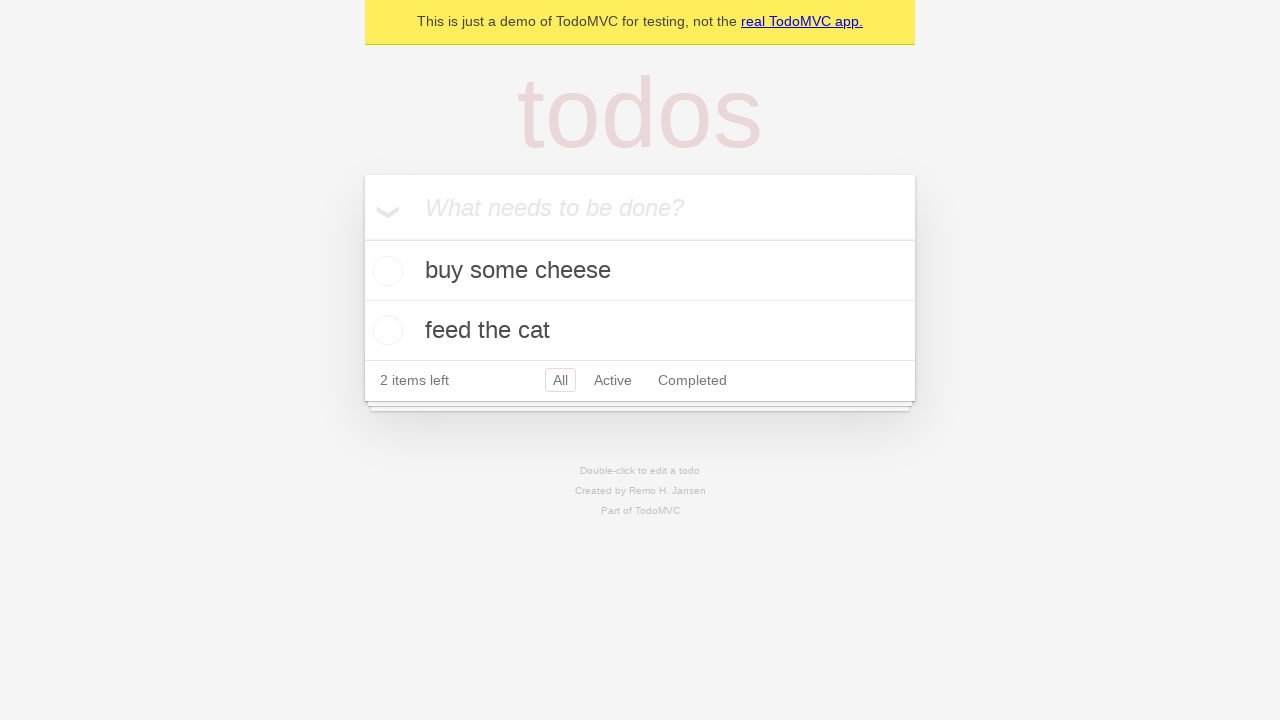

Checked first todo item as complete at (385, 271) on internal:testid=[data-testid="todo-item"s] >> nth=0 >> internal:role=checkbox
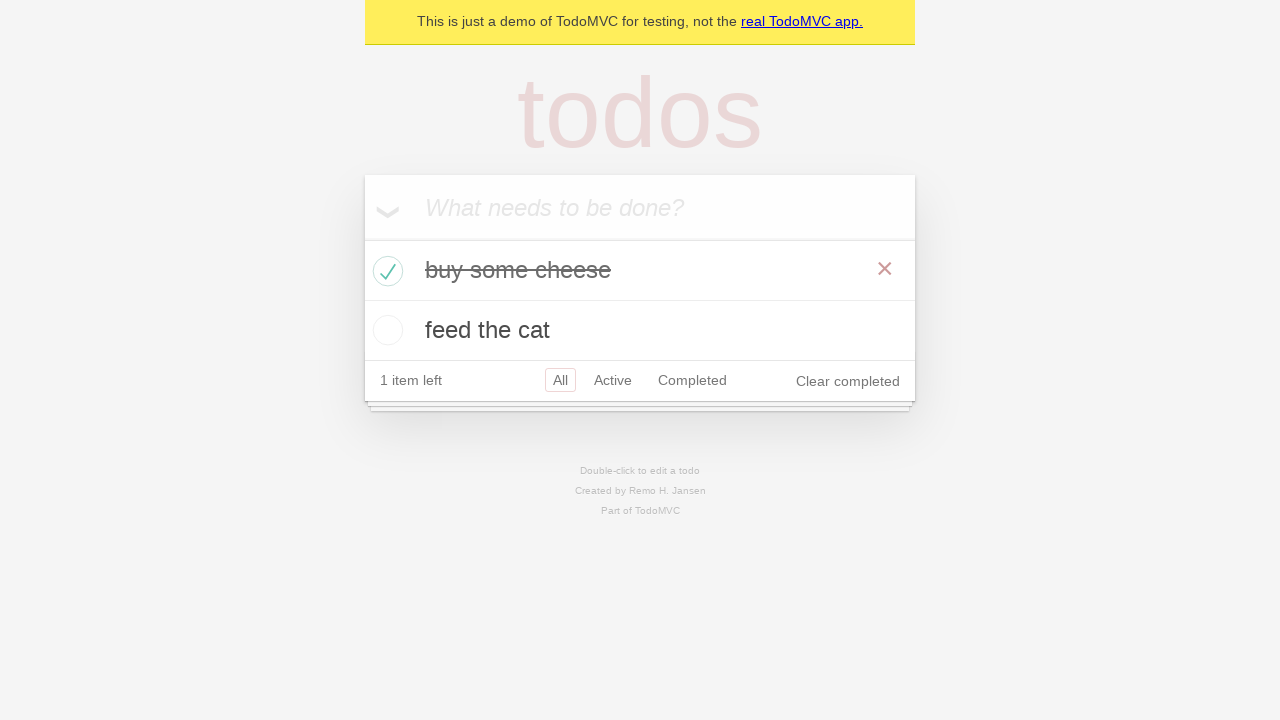

Reloaded the page to test data persistence
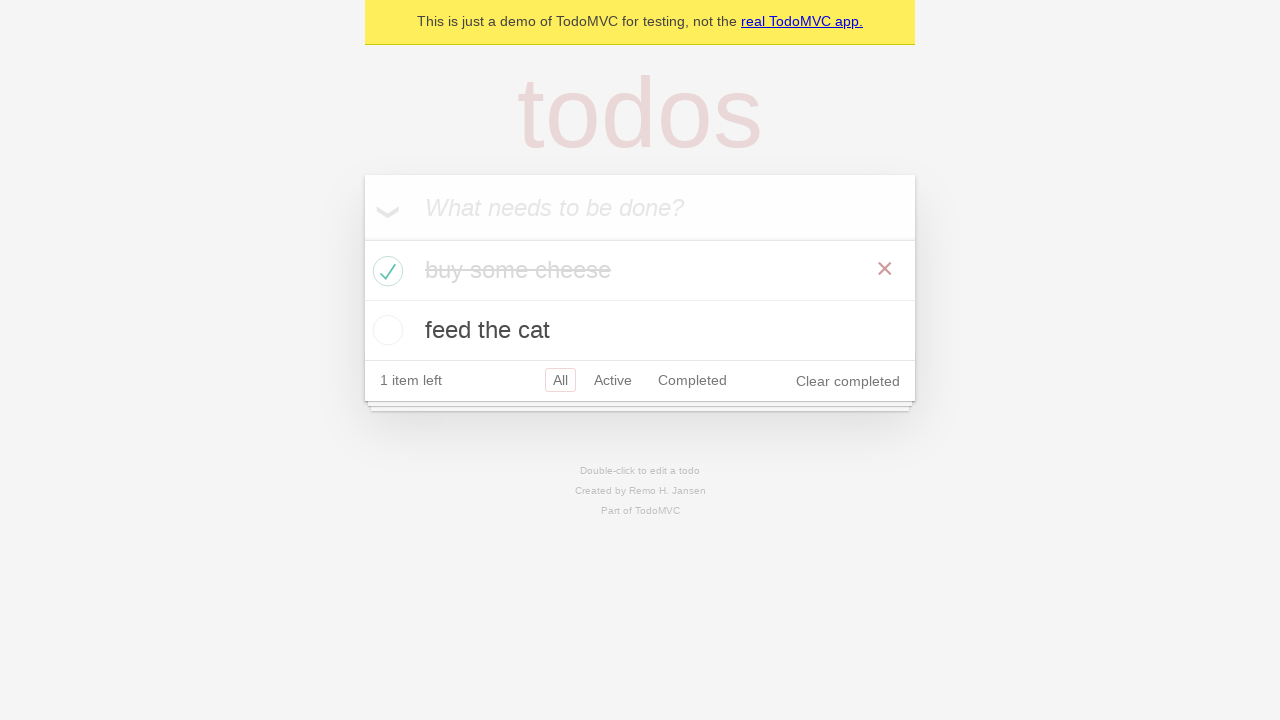

Waited for todo items to load after page reload
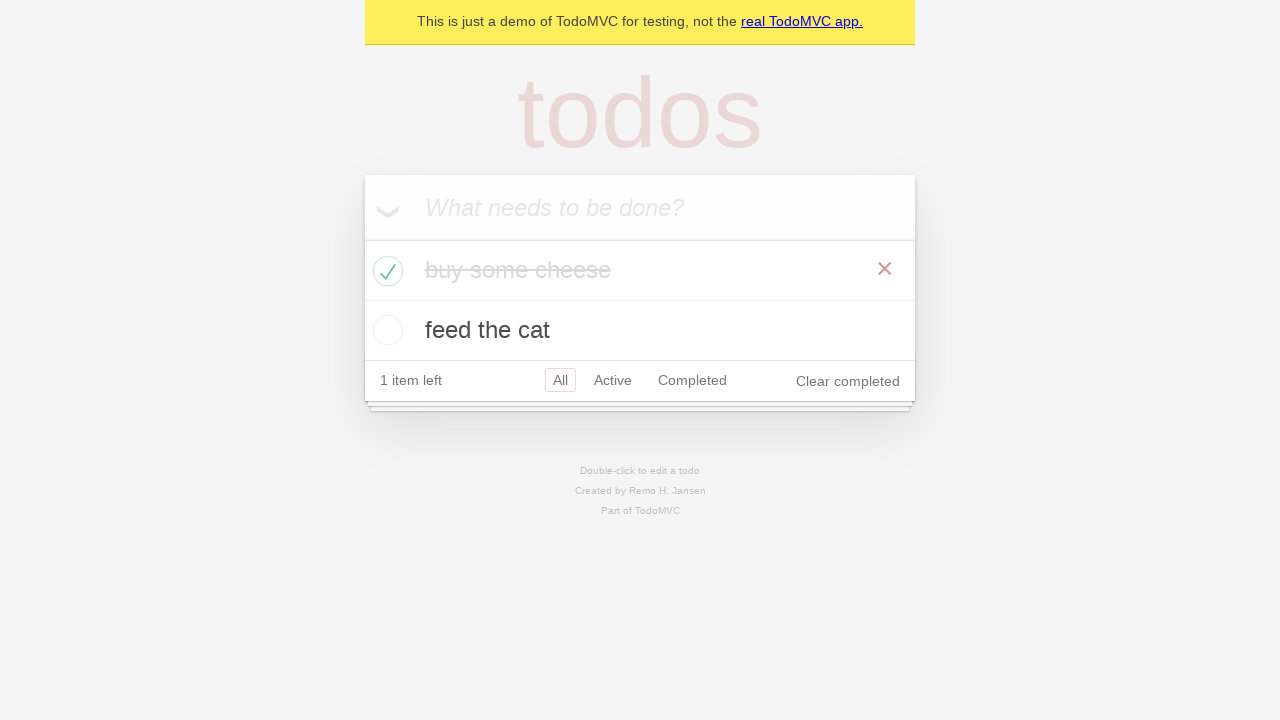

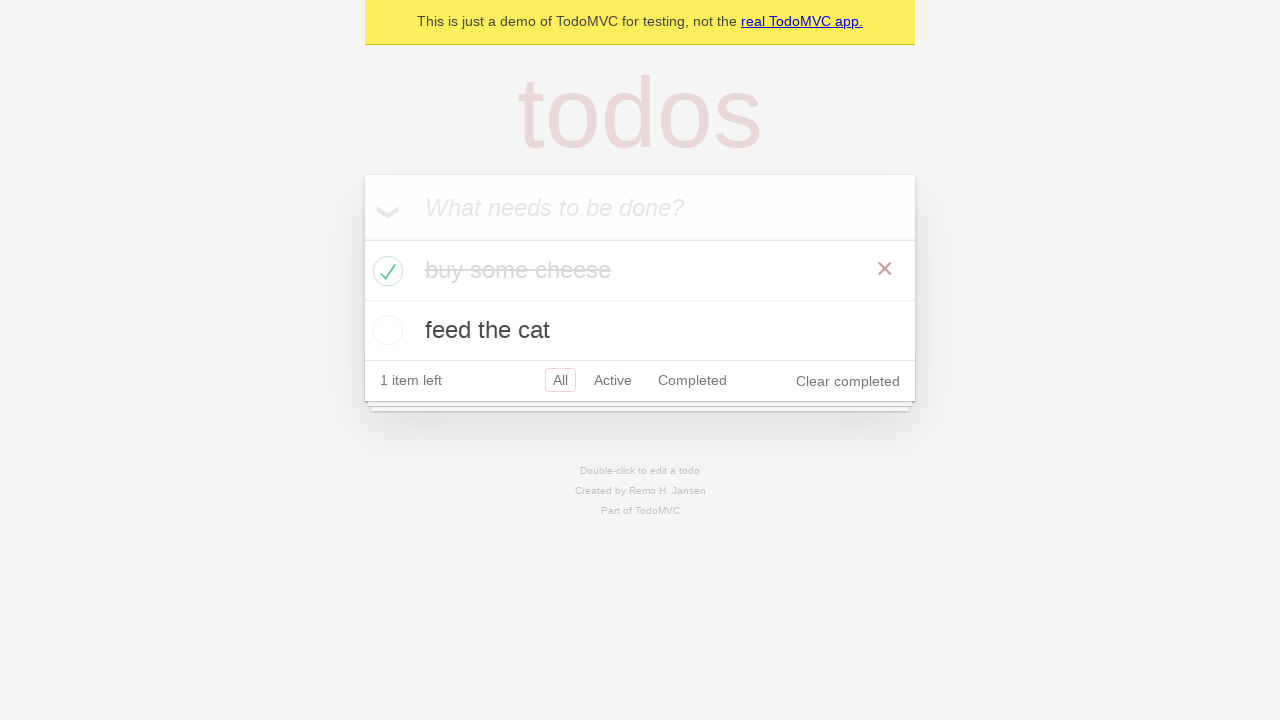